Navigates to the SpiceJet website and verifies the page loads by checking for the presence of links on the page.

Starting URL: https://www.spicejet.com/

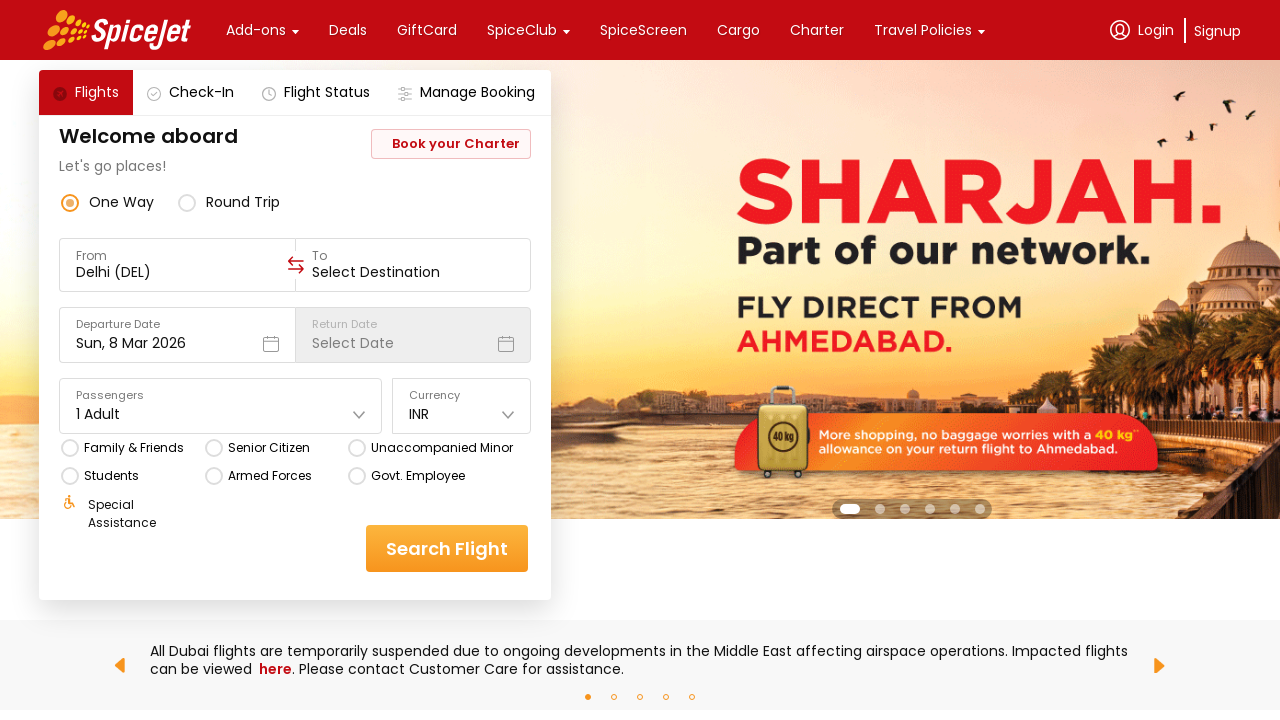

Navigated to SpiceJet website
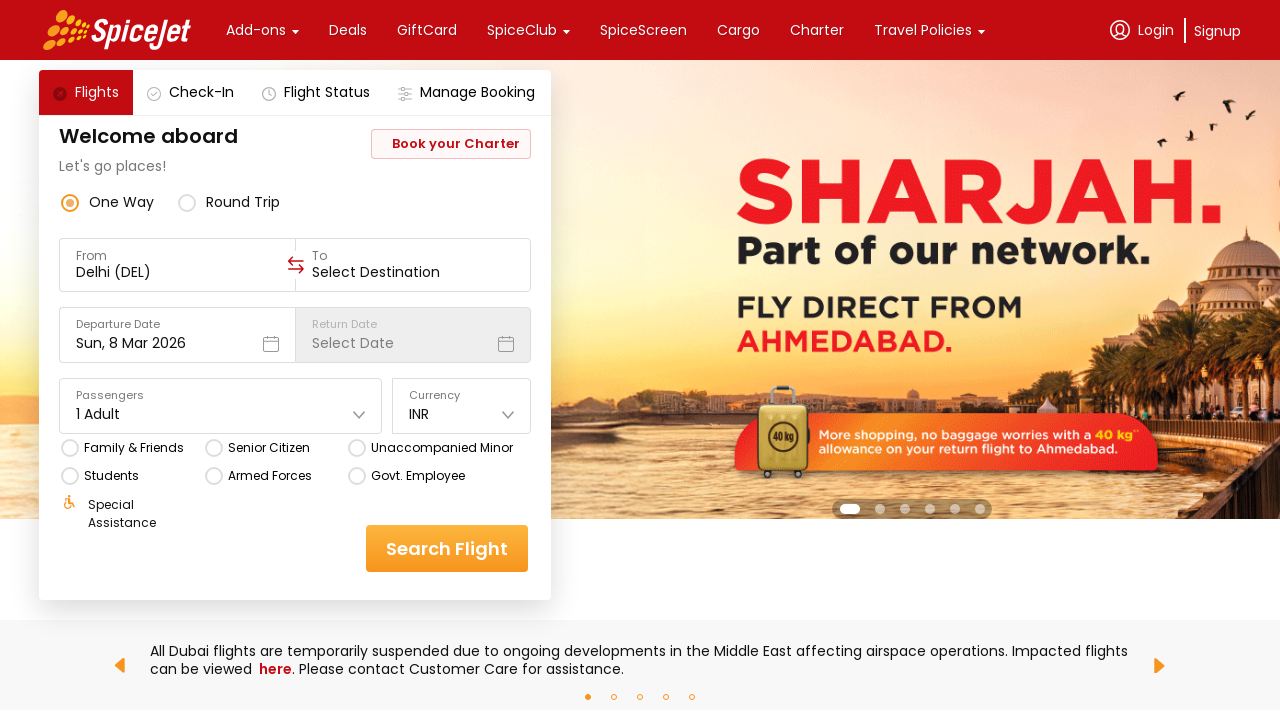

Waited for links to load on the page
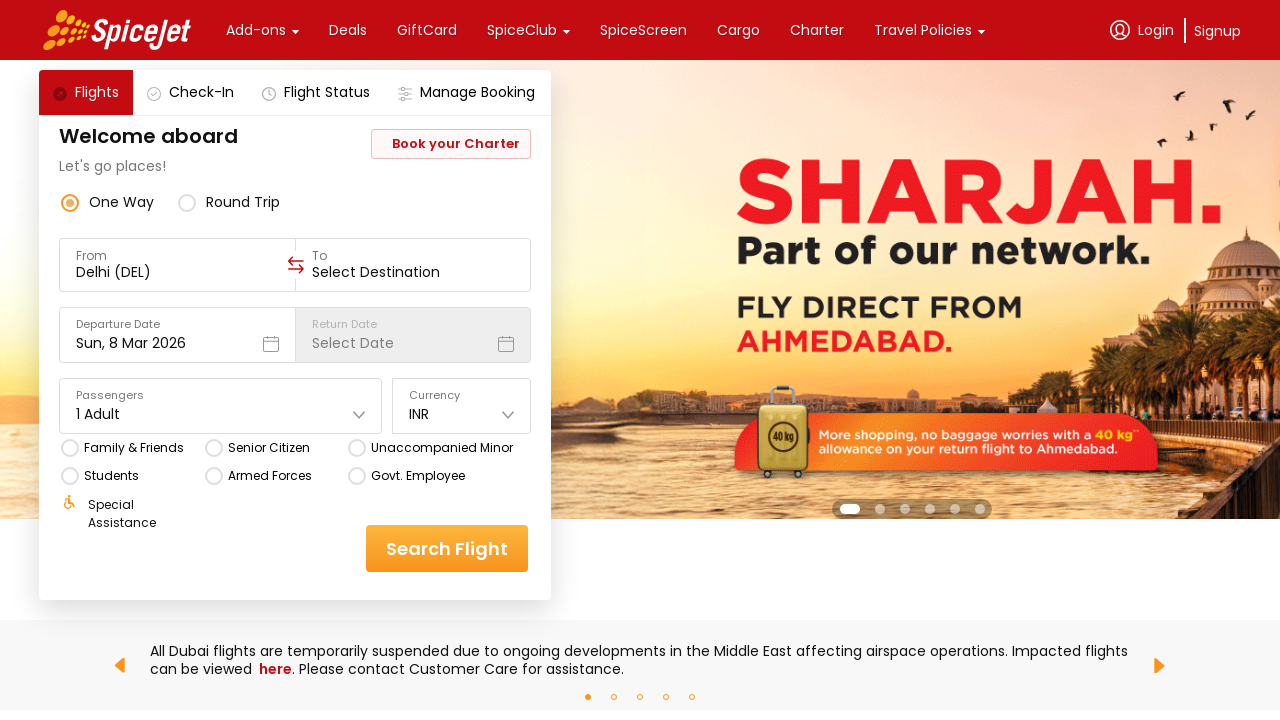

Found 103 links on the page
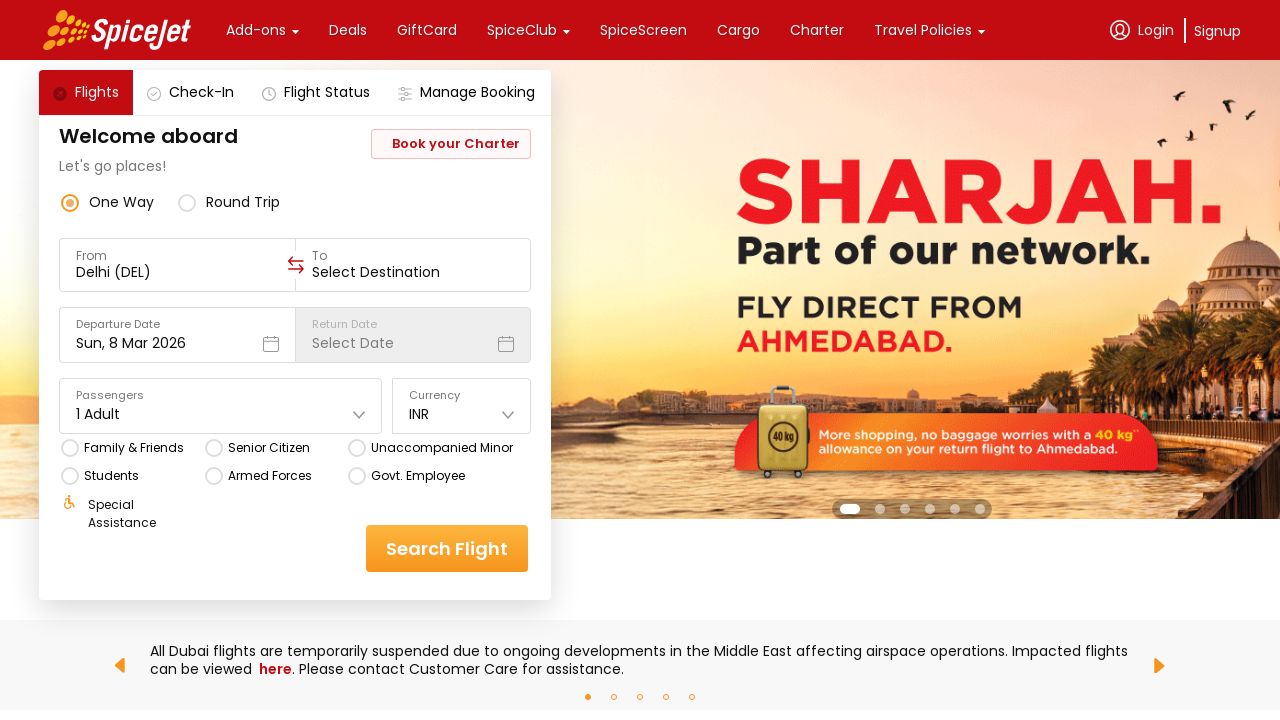

Verified that links are present on the page
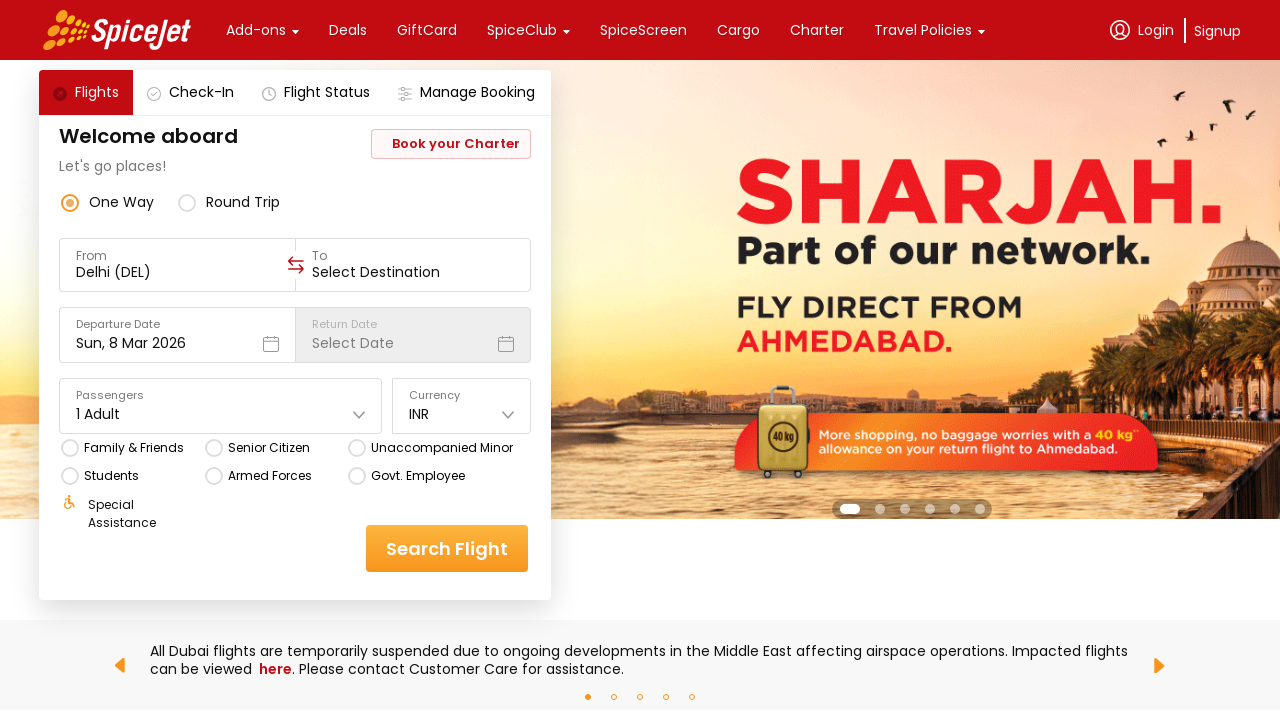

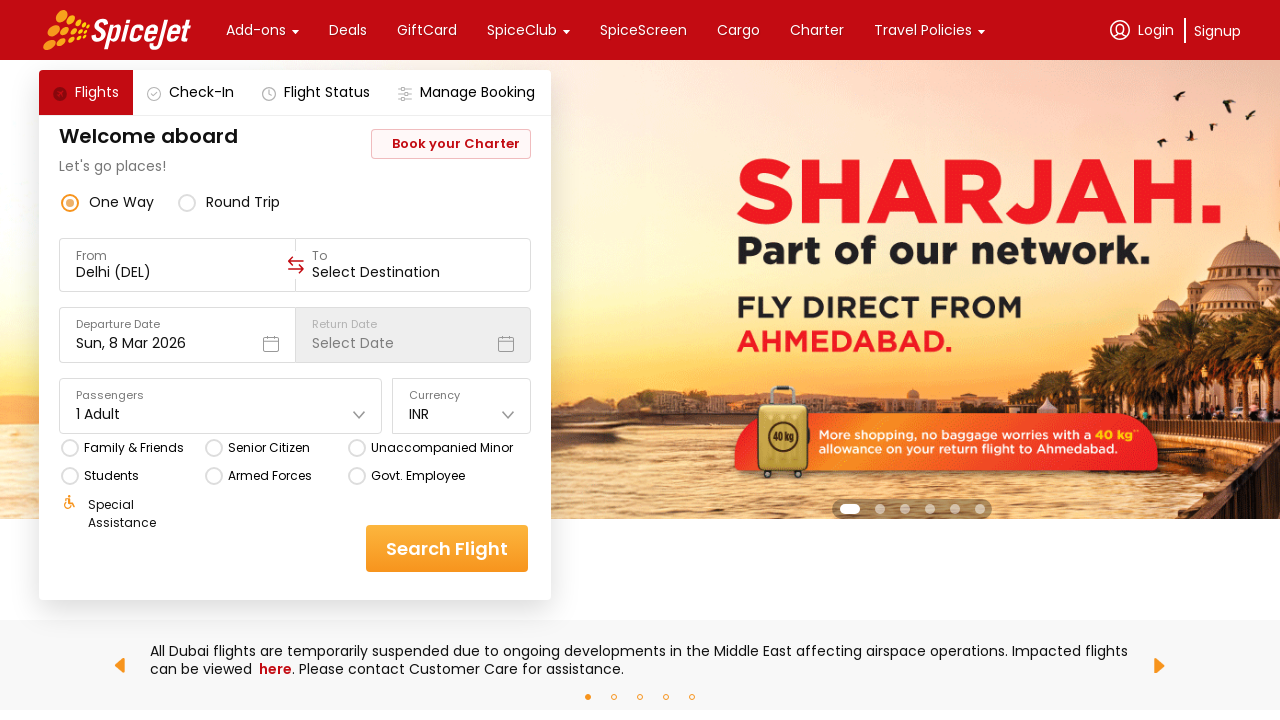